Tests hovering over appliances link and performing context click action on Nykaa website

Starting URL: https://www.nykaa.com/

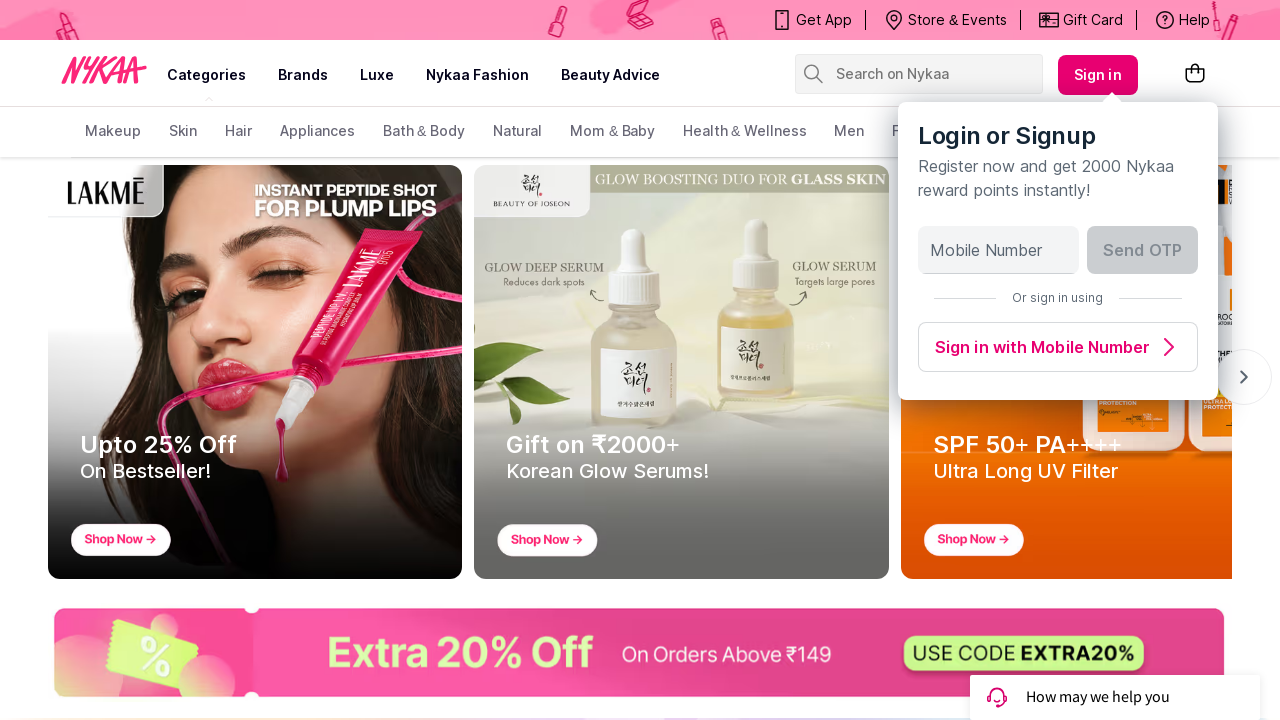

Located appliances link on Nykaa website
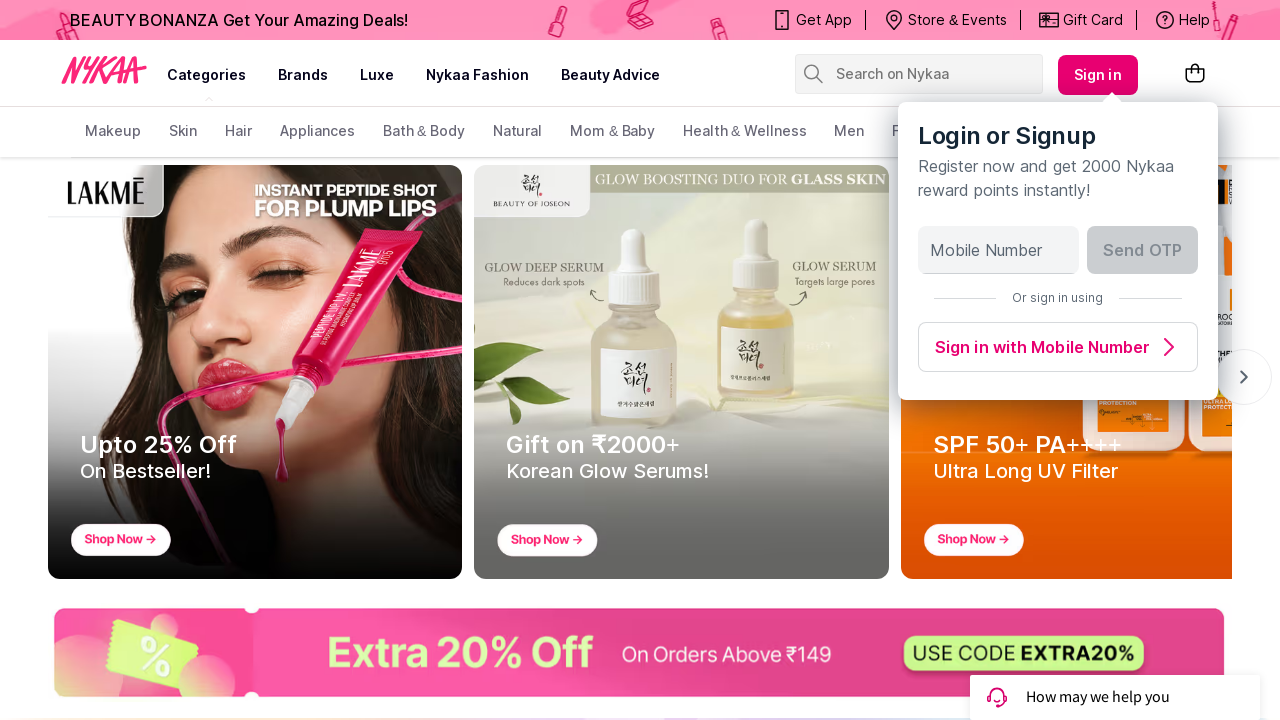

Hovered over appliances link at (317, 132) on xpath=//a[text()="appliances"]
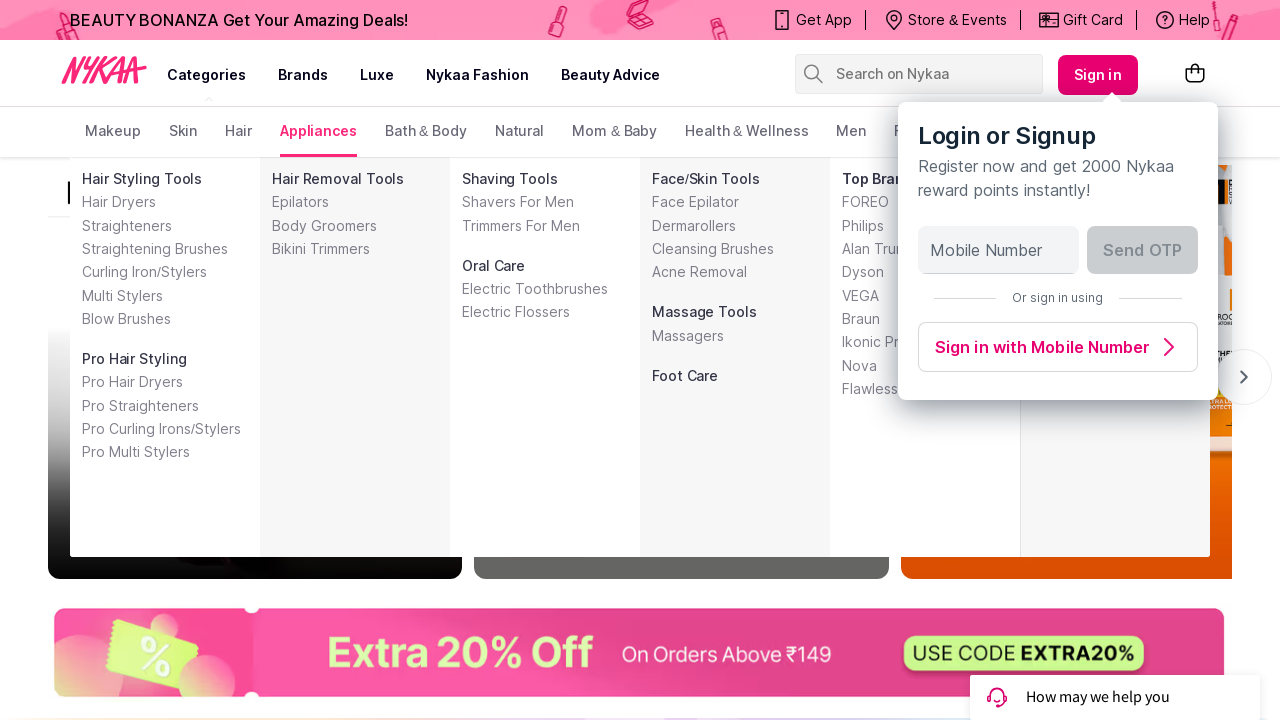

Performed context click (right-click) on appliances link at (318, 132) on xpath=//a[text()="appliances"]
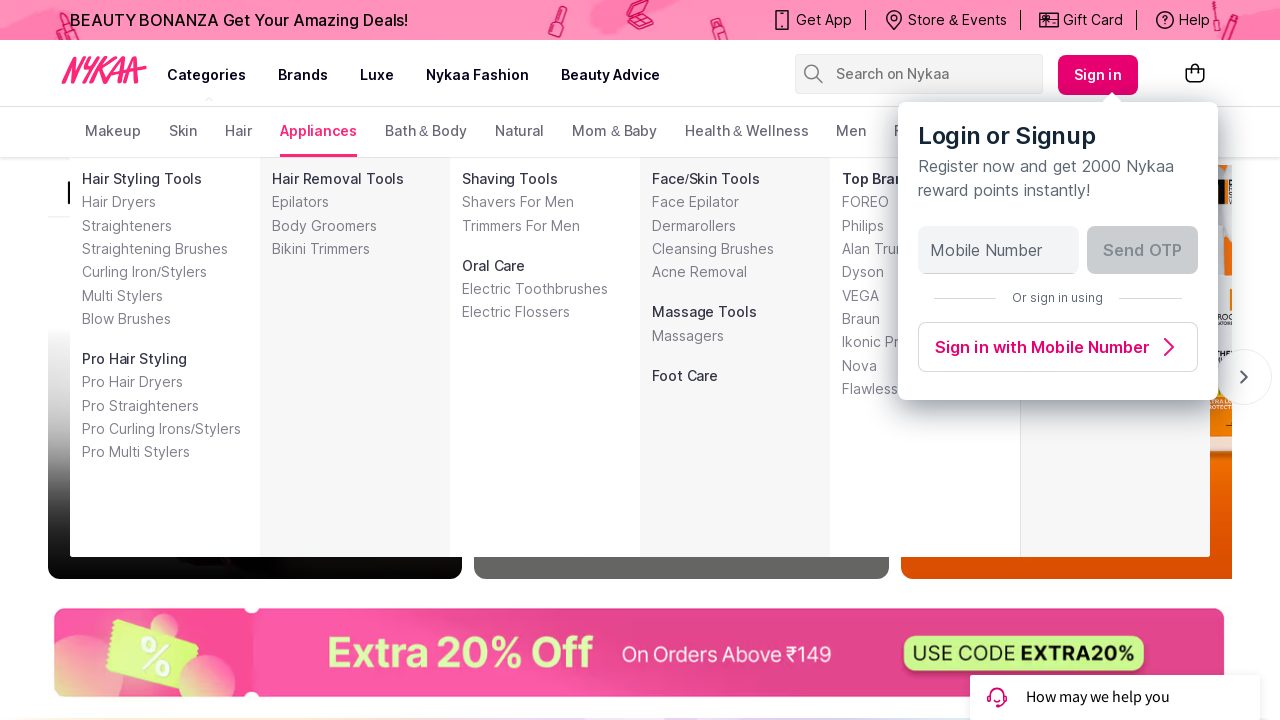

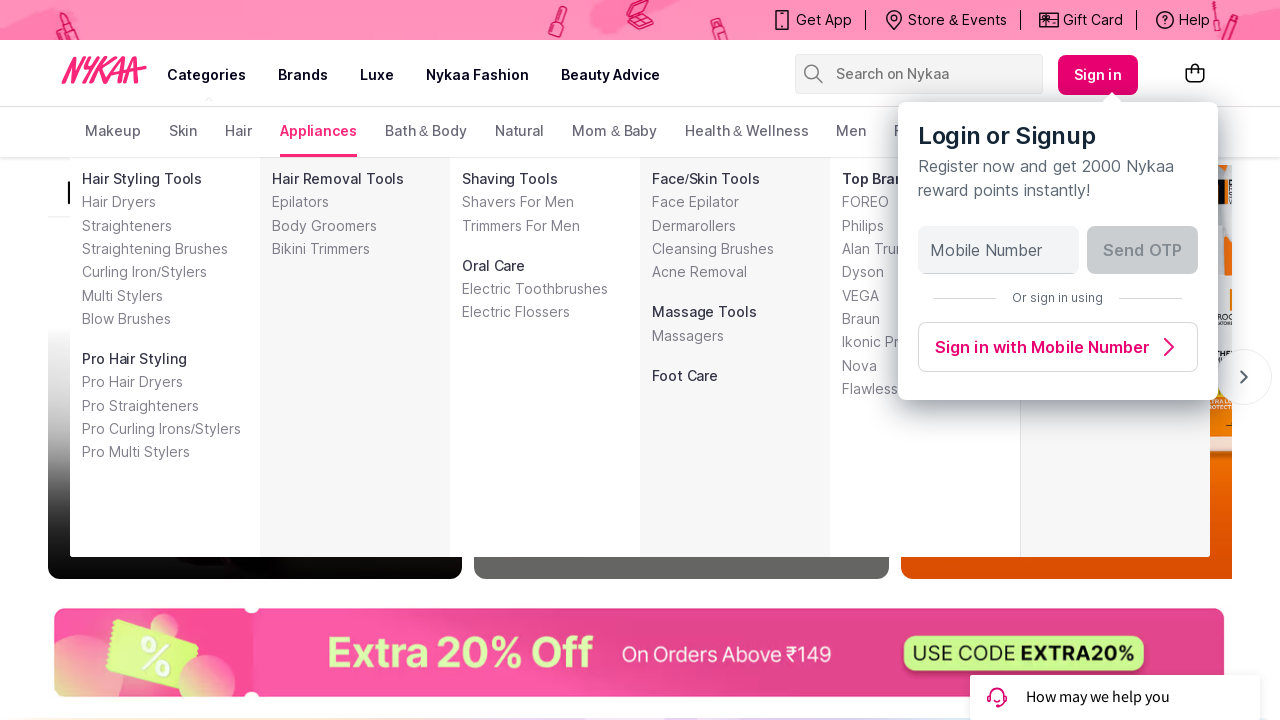